Tests dynamic element creation by clicking the "Add Element" button multiple times and verifying the correct number of elements are created

Starting URL: https://the-internet.herokuapp.com/add_remove_elements/

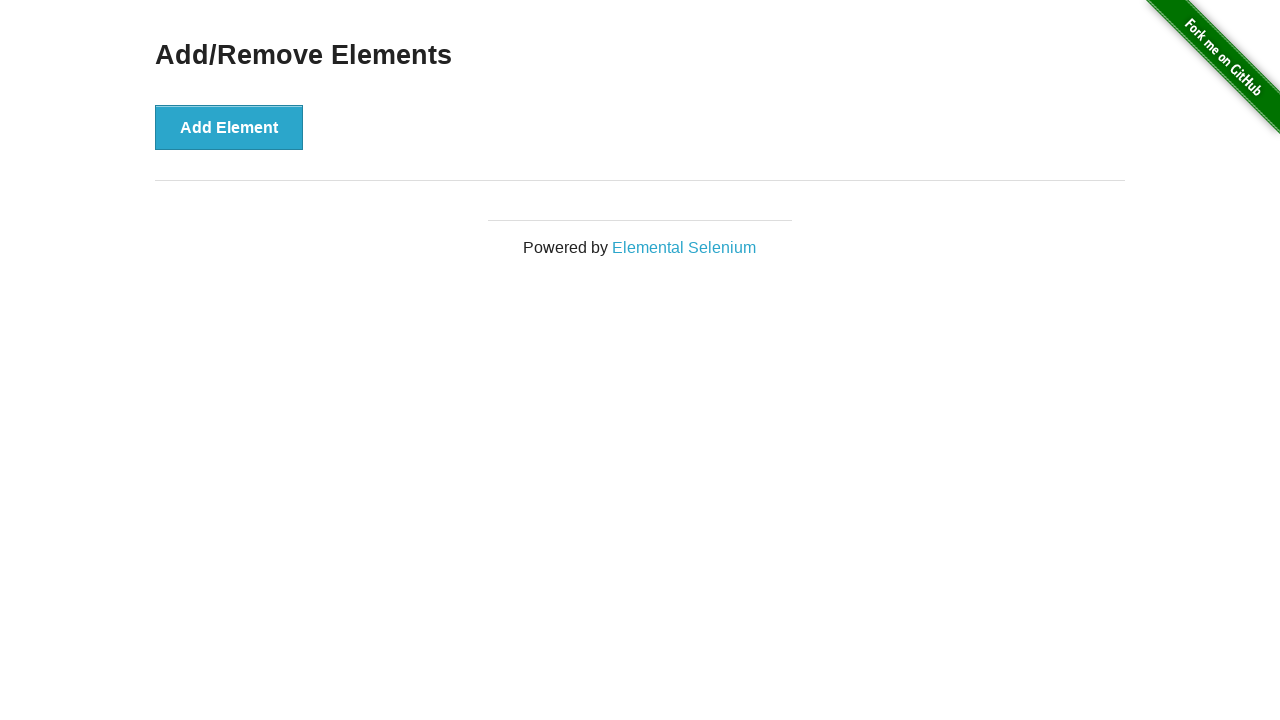

Navigated to the add/remove elements page
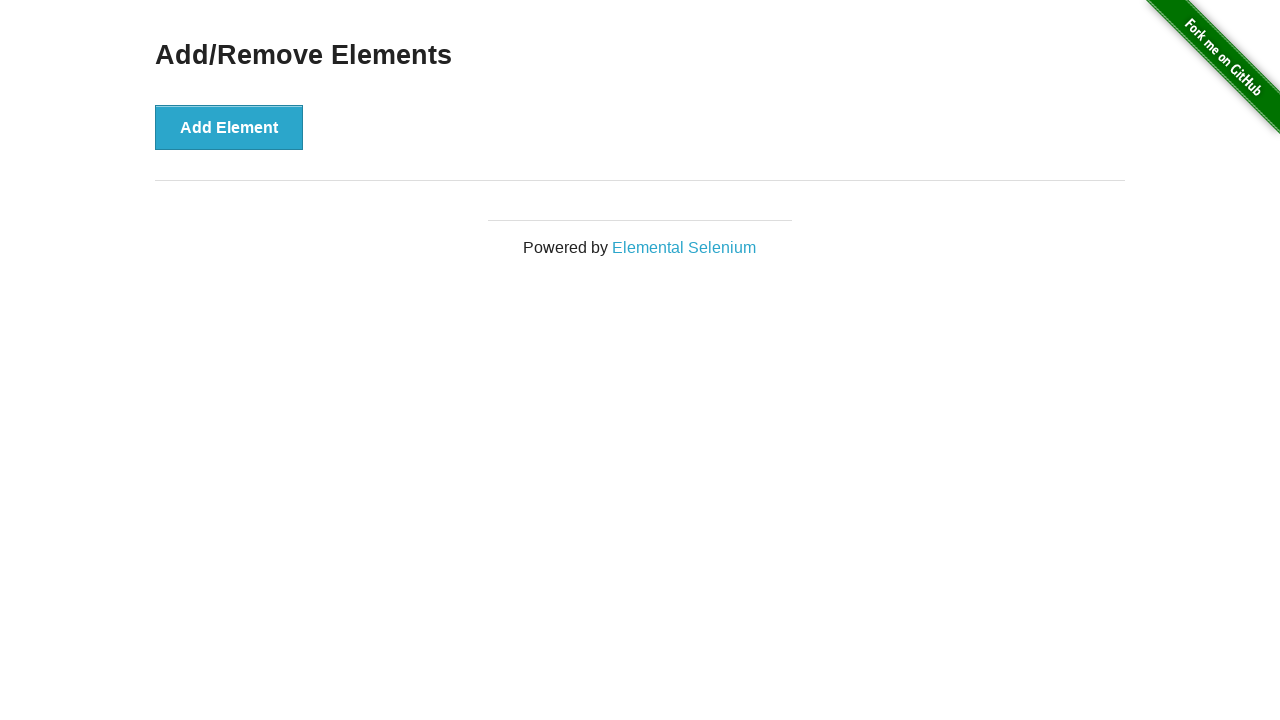

Located the 'Add Element' button
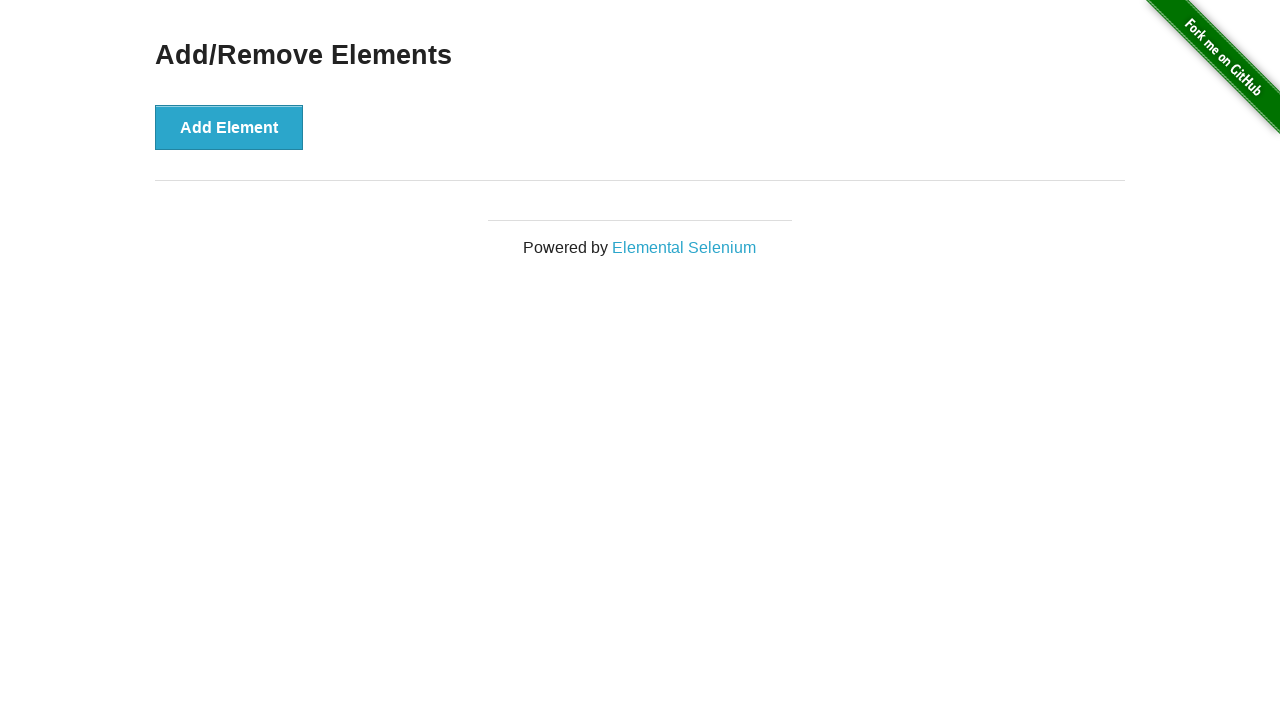

Set number of elements to add to 7
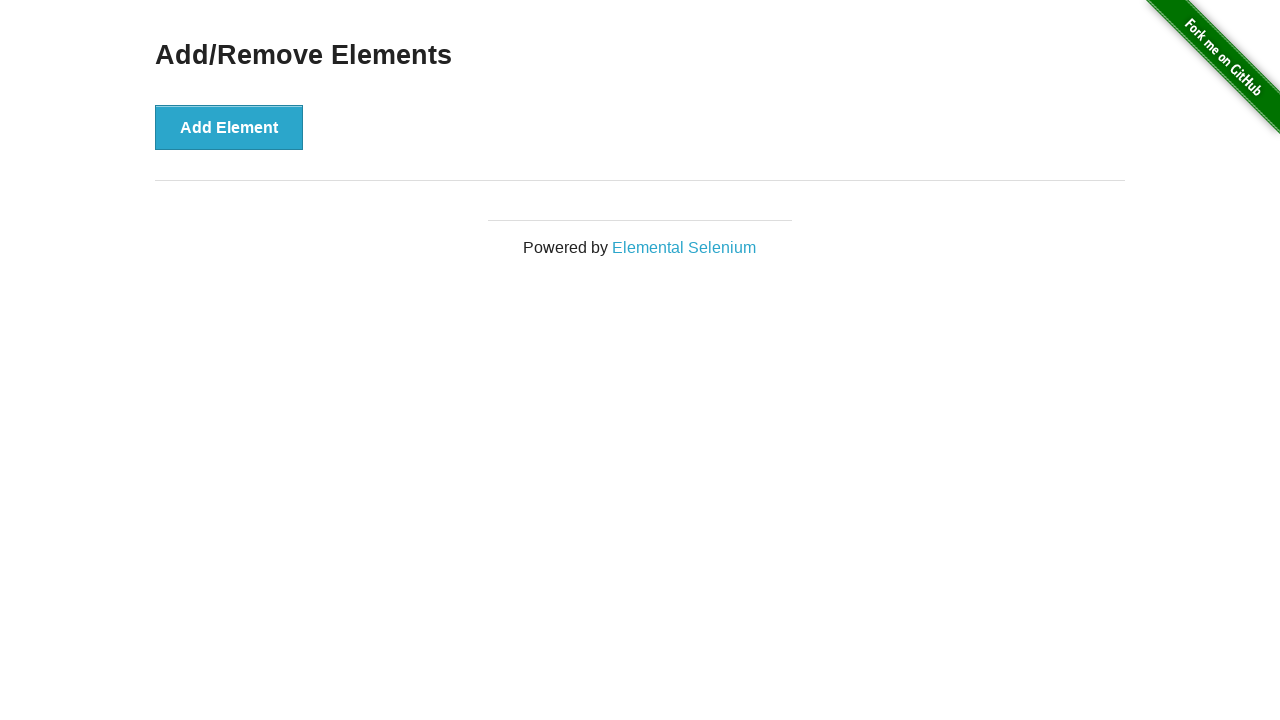

Clicked 'Add Element' button (click 1 of 7) at (229, 127) on xpath=//button[@onclick='addElement()']
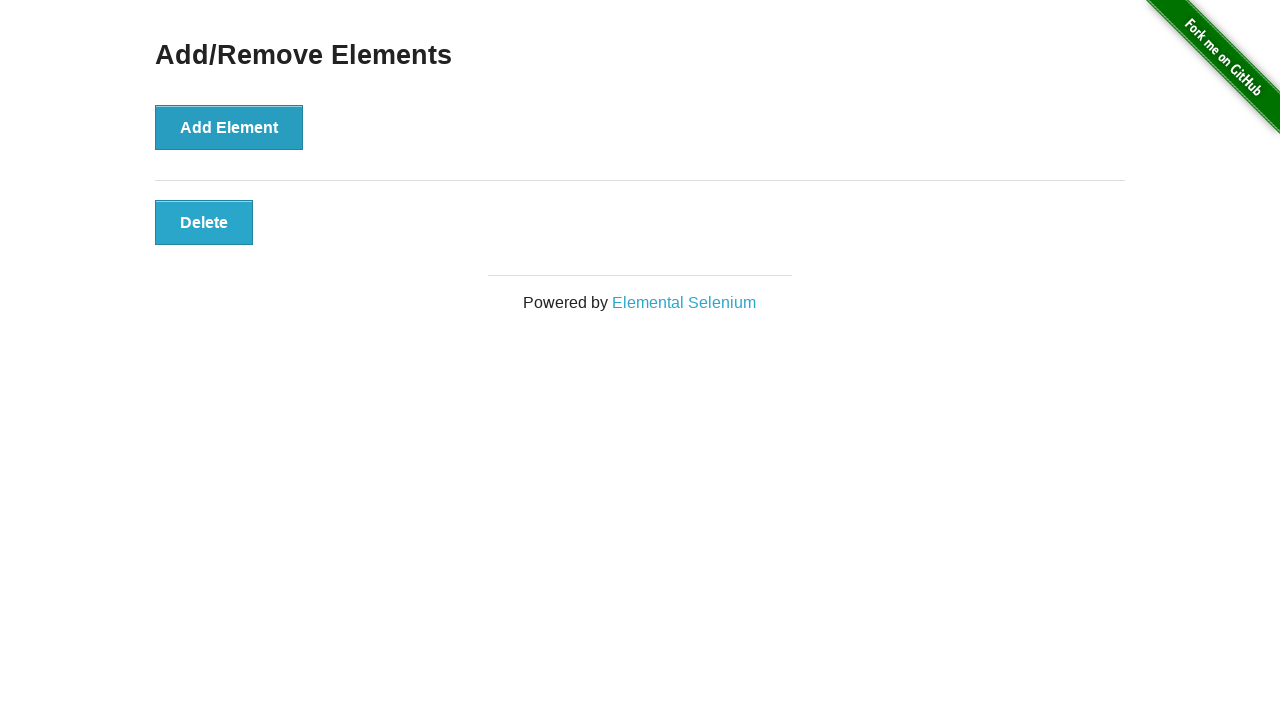

Clicked 'Add Element' button (click 2 of 7) at (229, 127) on xpath=//button[@onclick='addElement()']
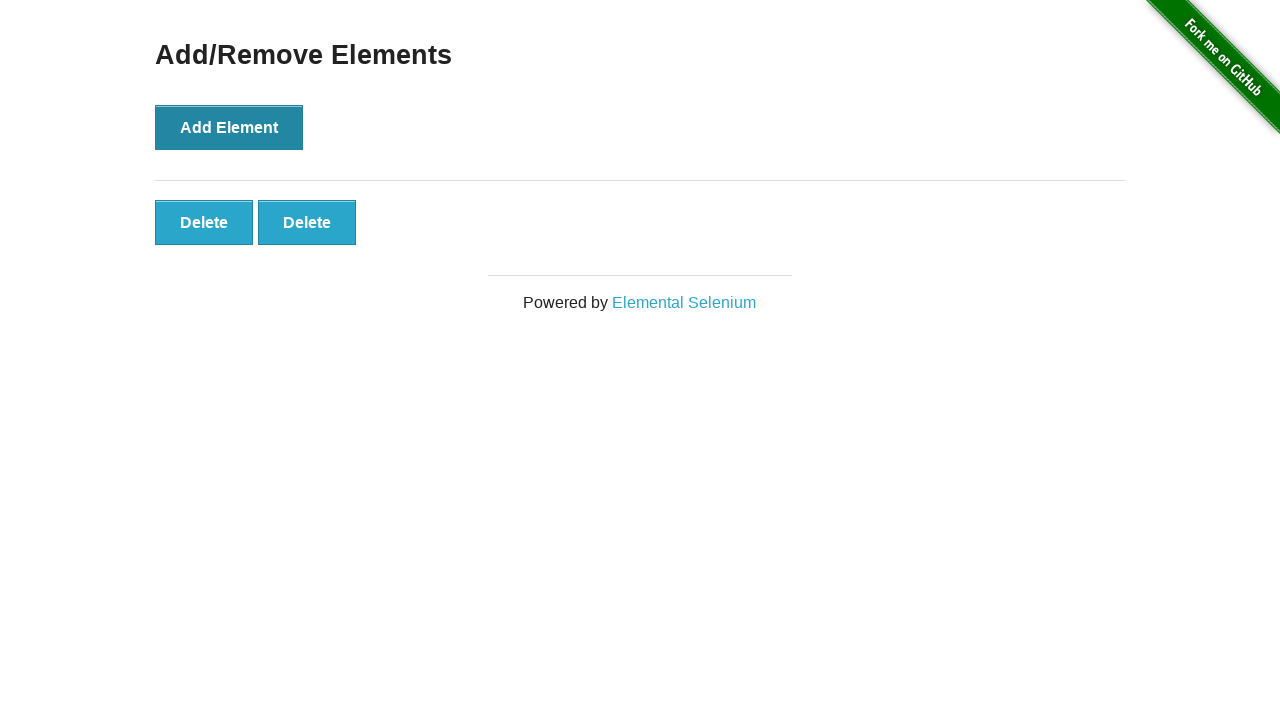

Clicked 'Add Element' button (click 3 of 7) at (229, 127) on xpath=//button[@onclick='addElement()']
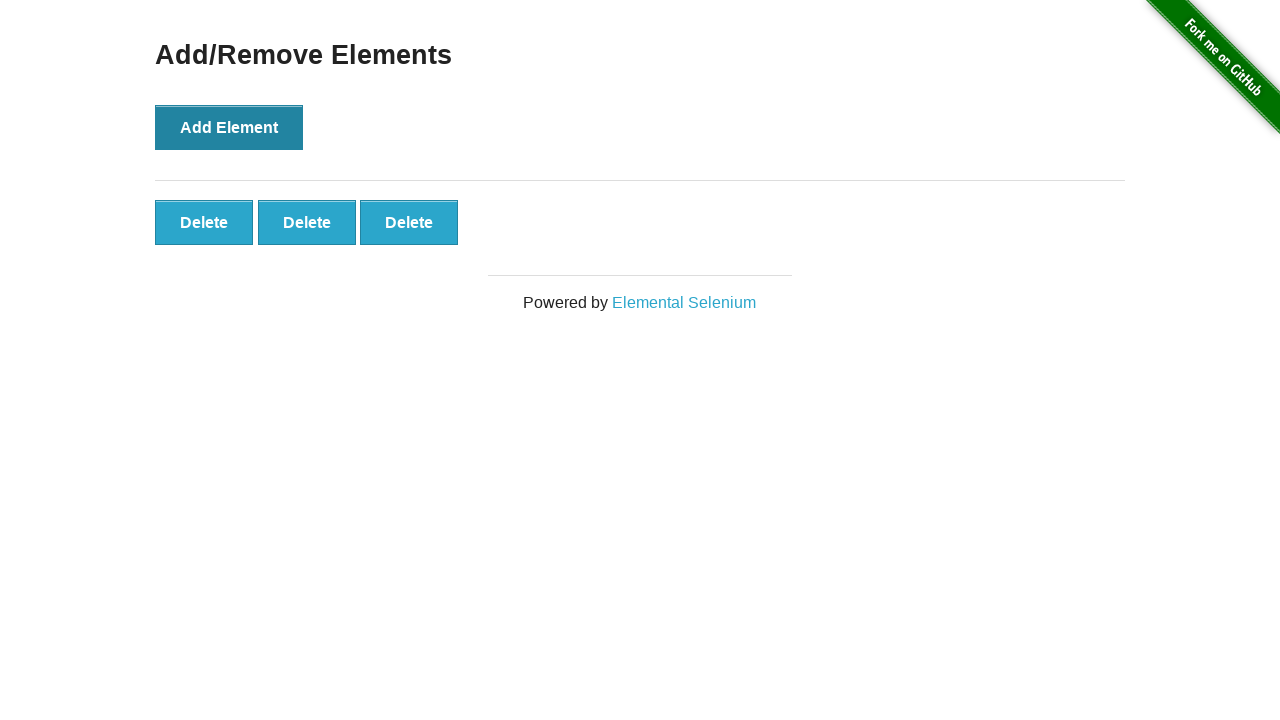

Clicked 'Add Element' button (click 4 of 7) at (229, 127) on xpath=//button[@onclick='addElement()']
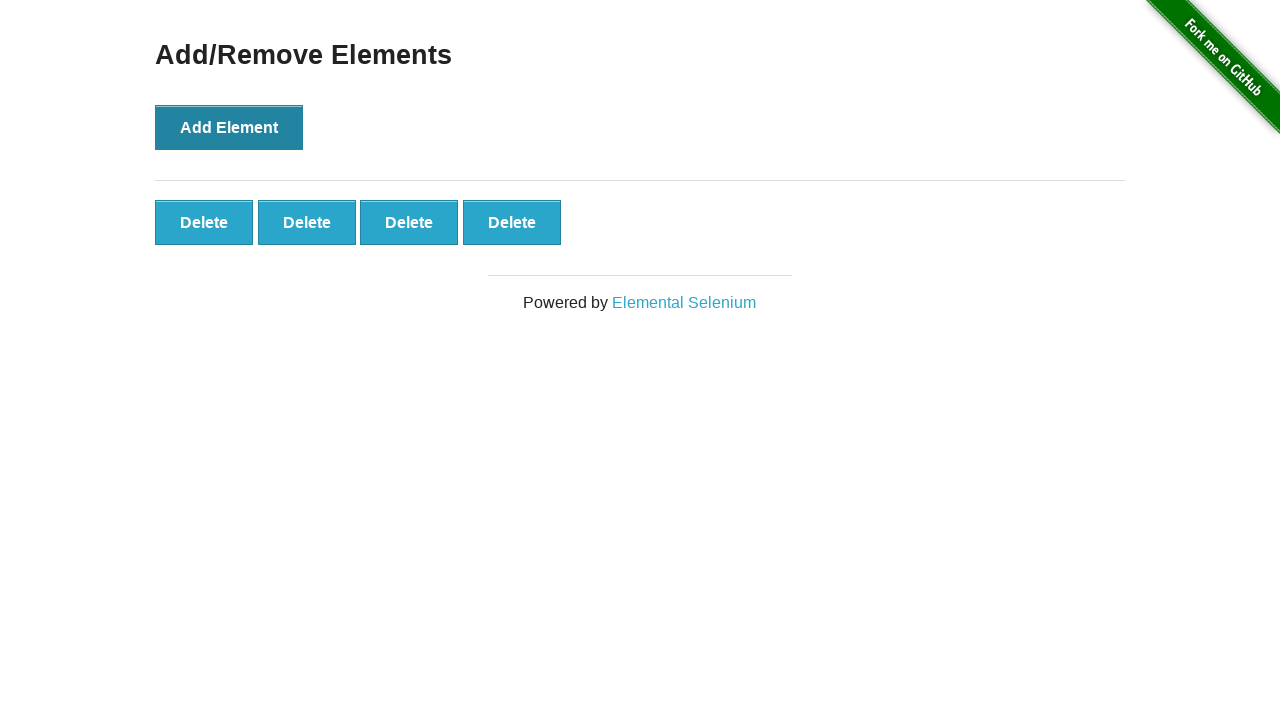

Clicked 'Add Element' button (click 5 of 7) at (229, 127) on xpath=//button[@onclick='addElement()']
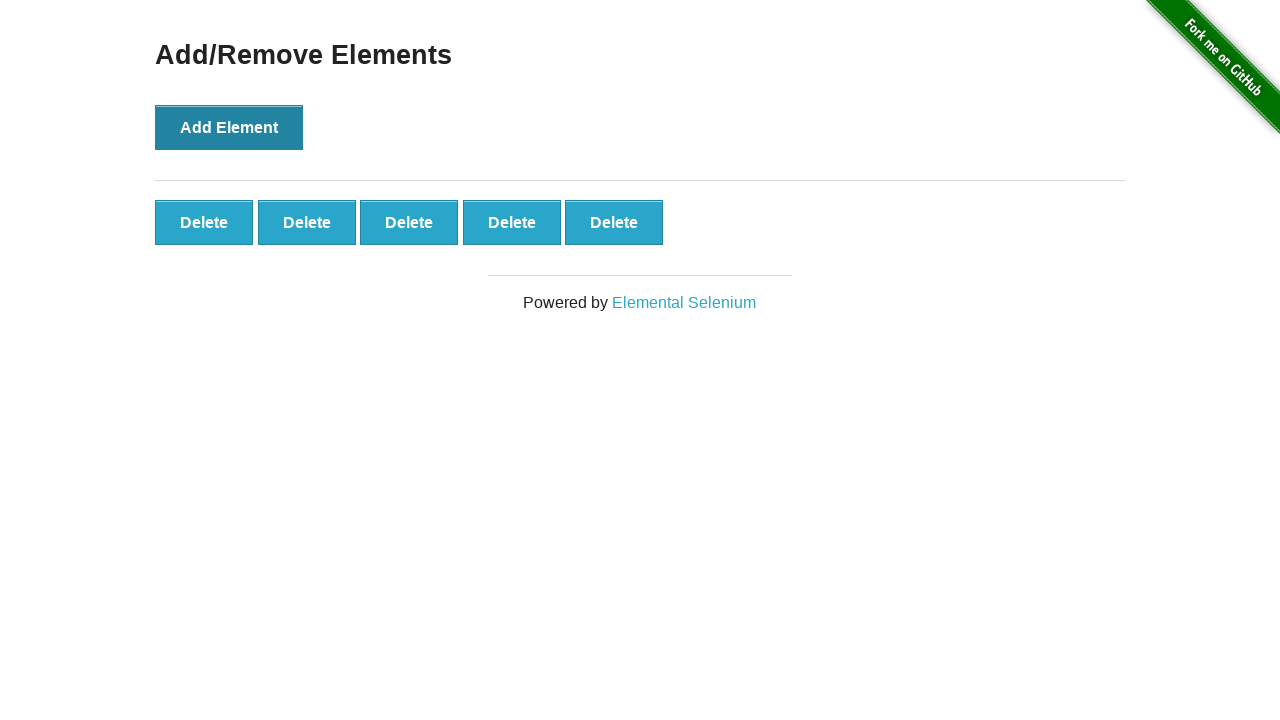

Clicked 'Add Element' button (click 6 of 7) at (229, 127) on xpath=//button[@onclick='addElement()']
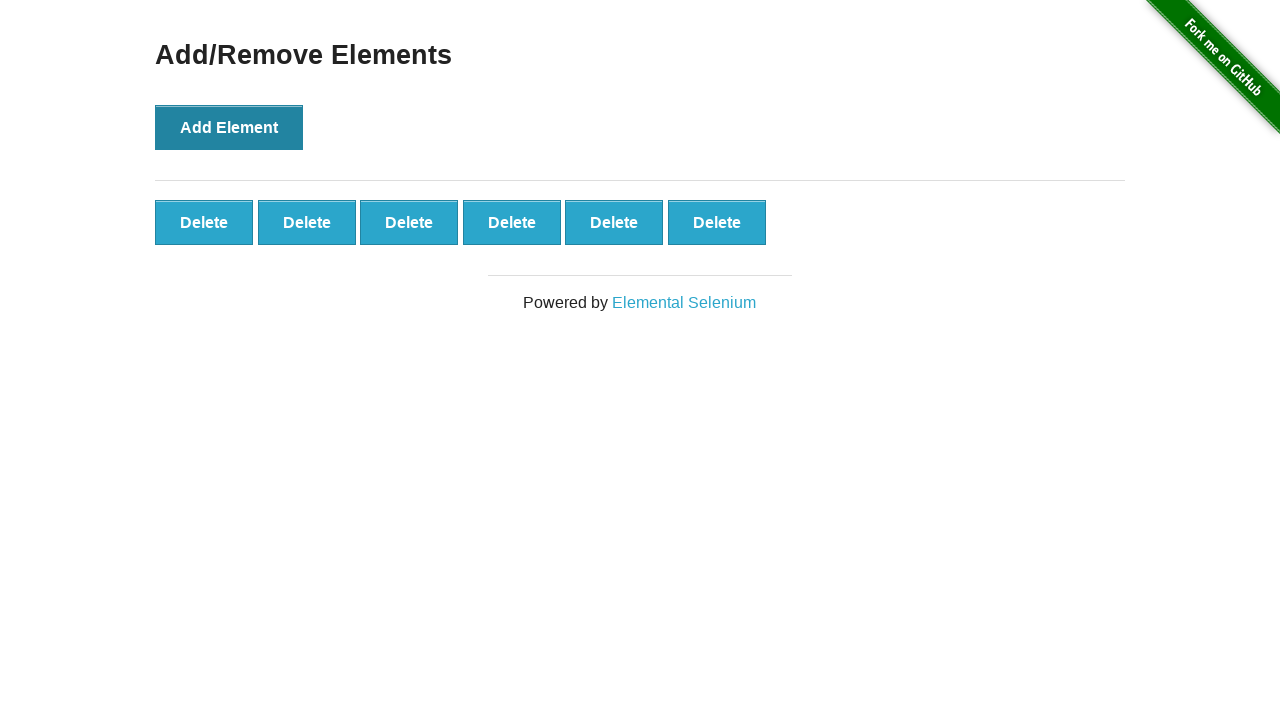

Clicked 'Add Element' button (click 7 of 7) at (229, 127) on xpath=//button[@onclick='addElement()']
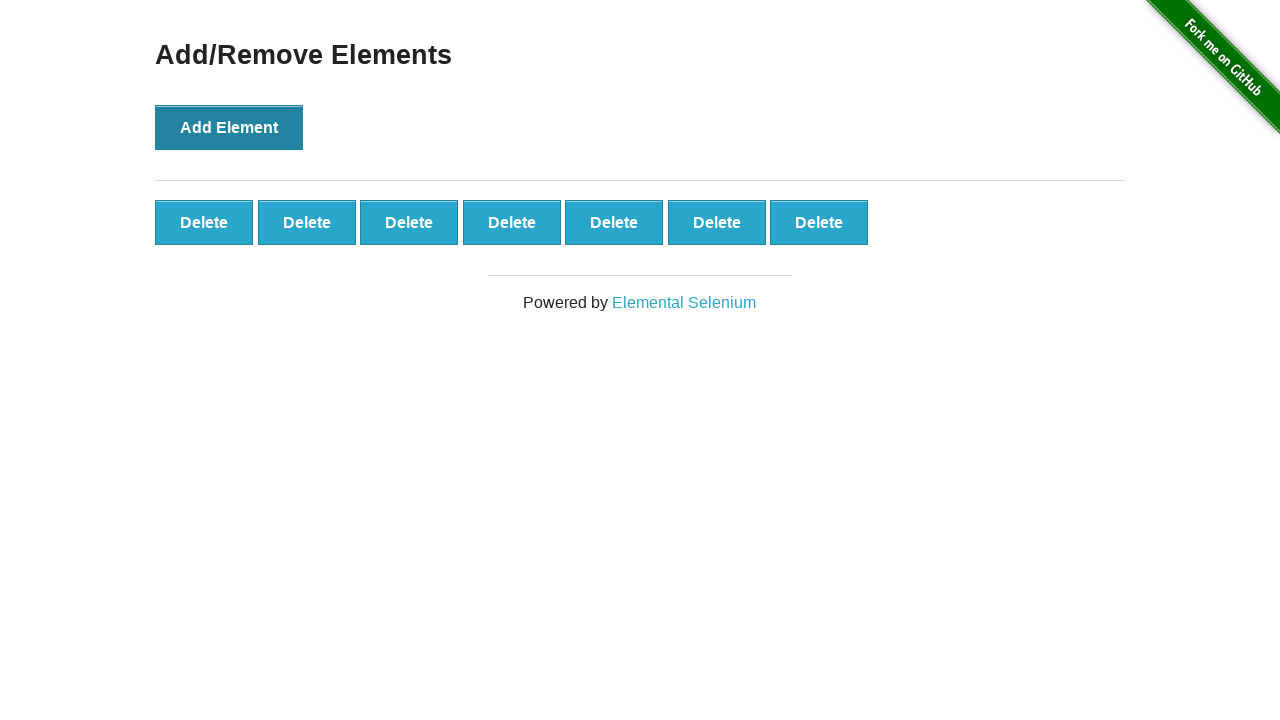

Located all dynamically added elements
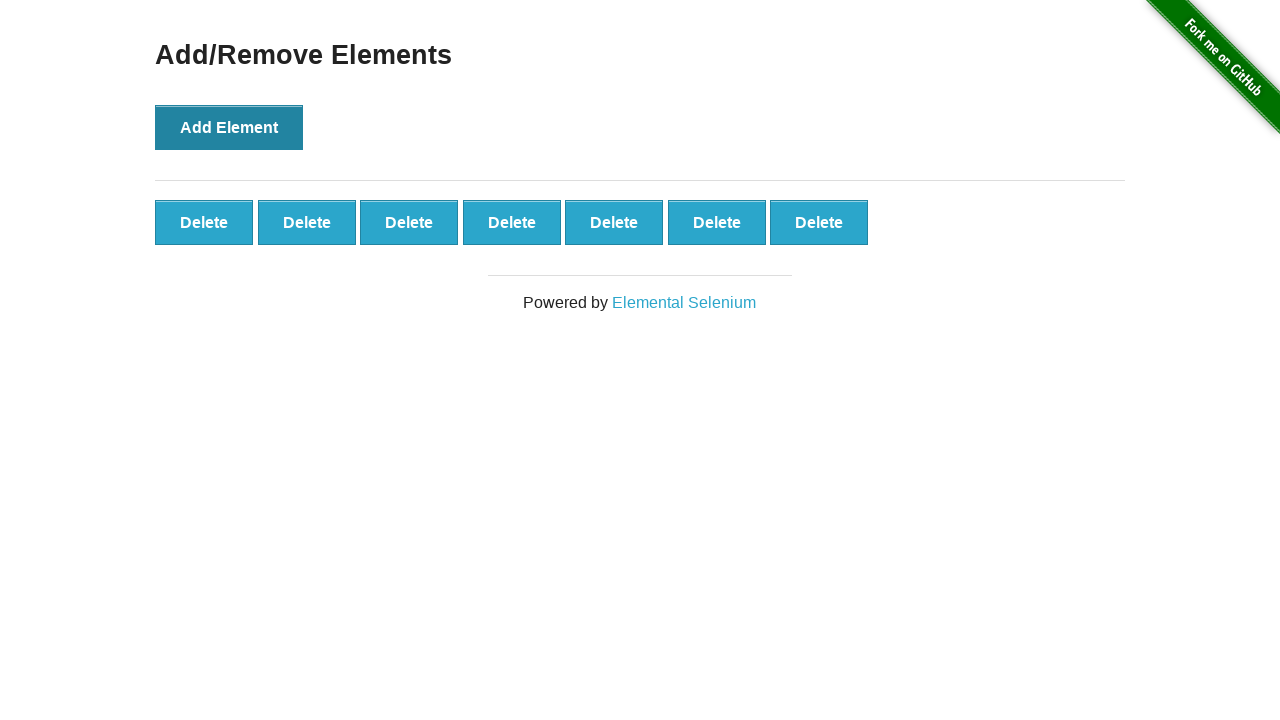

Verified that 7 elements were created successfully
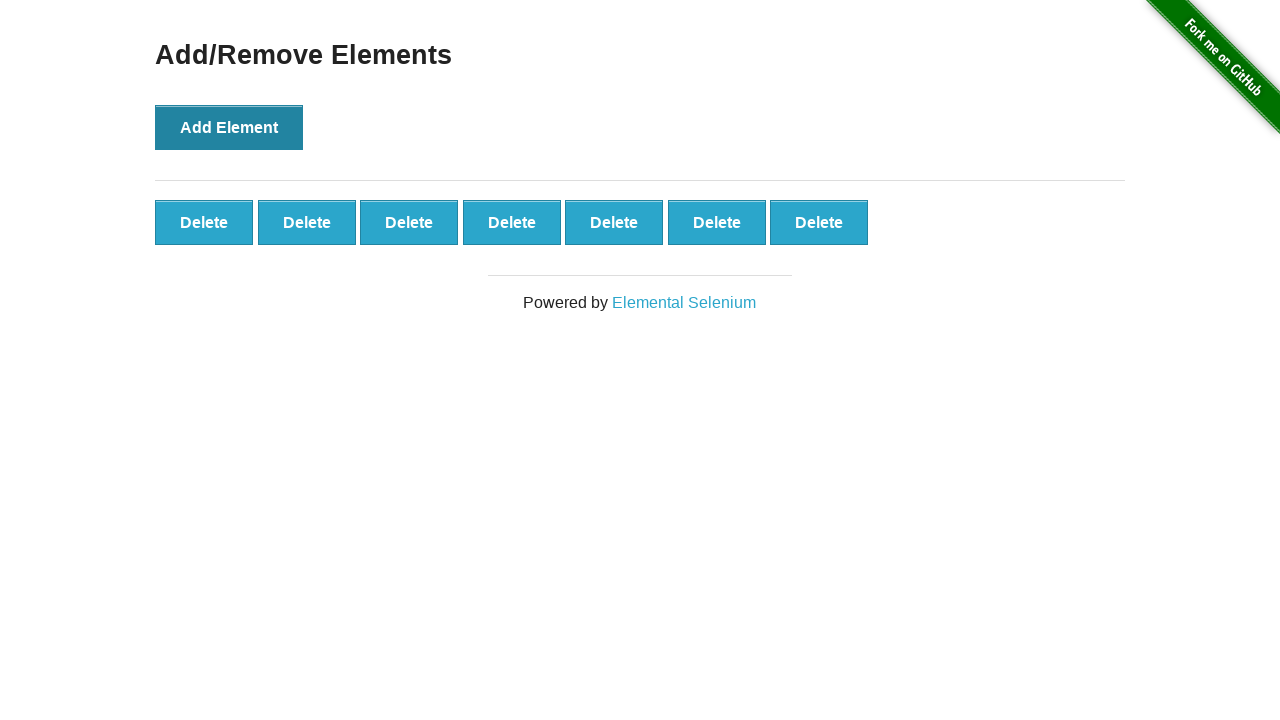

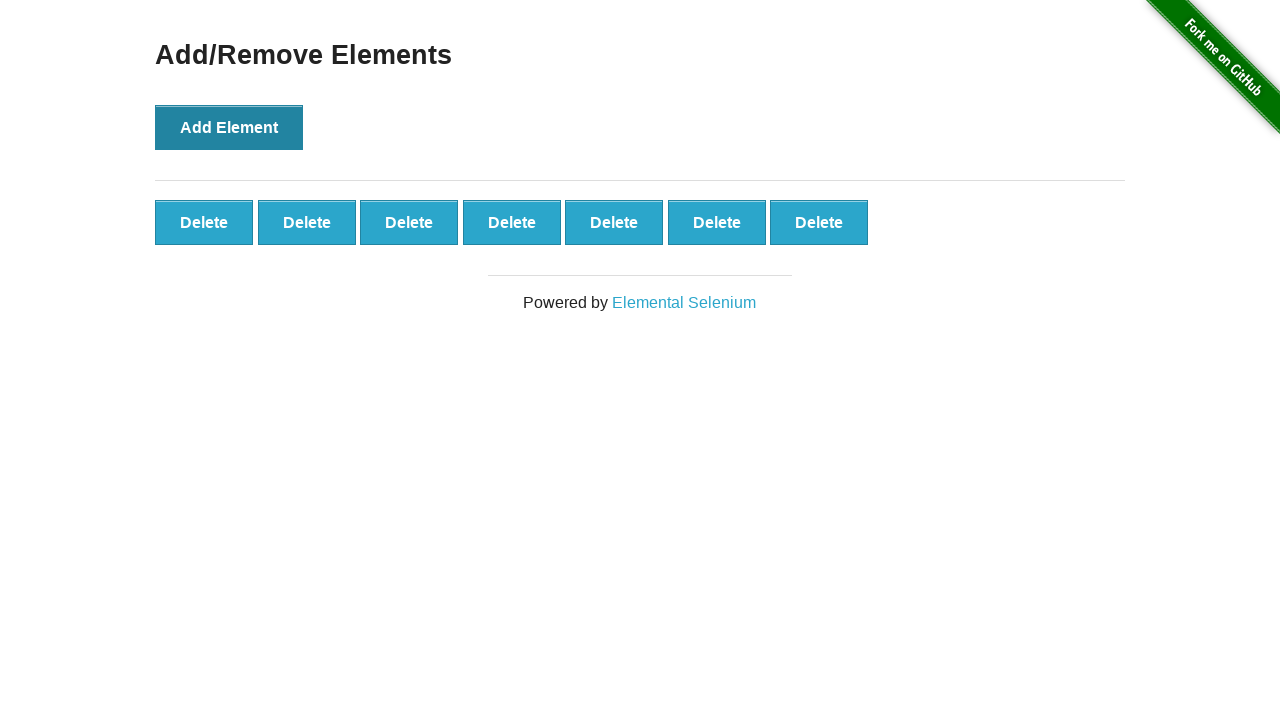